Tests multiple window handling on Citibank website by clicking "Learn More" link and navigating through windows to click specific elements

Starting URL: http://citibank.com

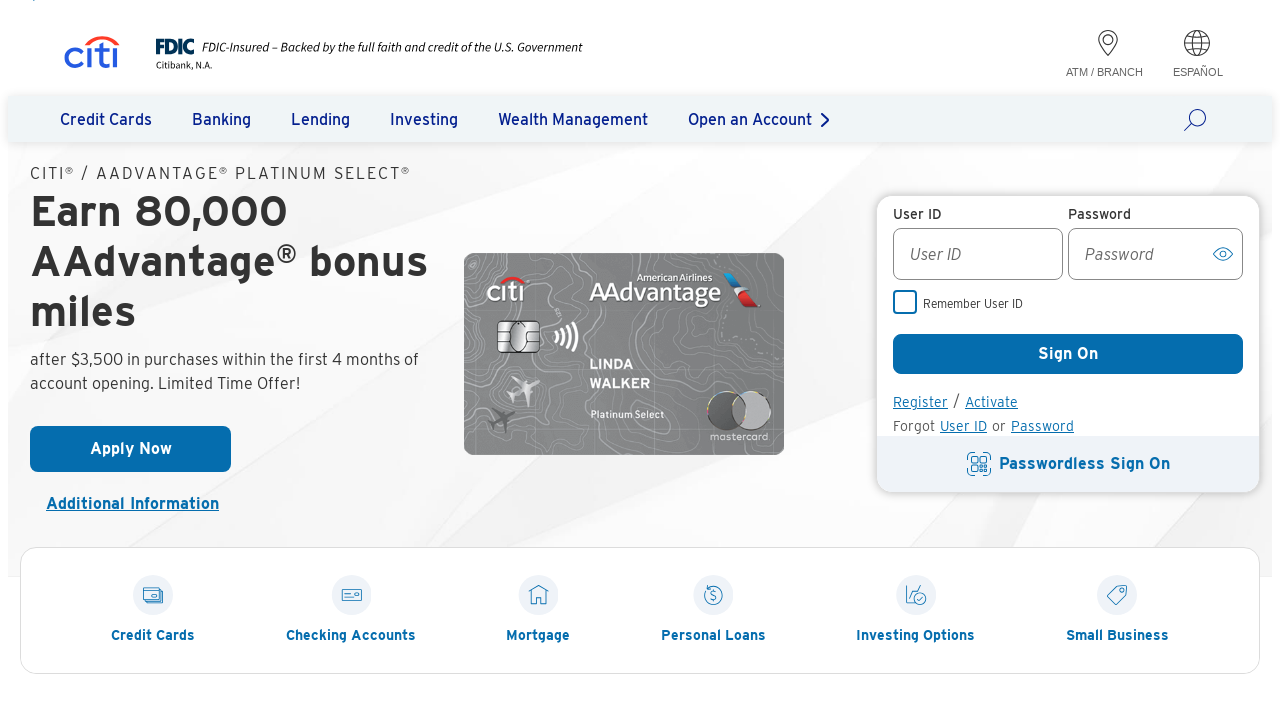

Clicked 'Learn More' link to open new window at (138, 360) on text='Learn More'
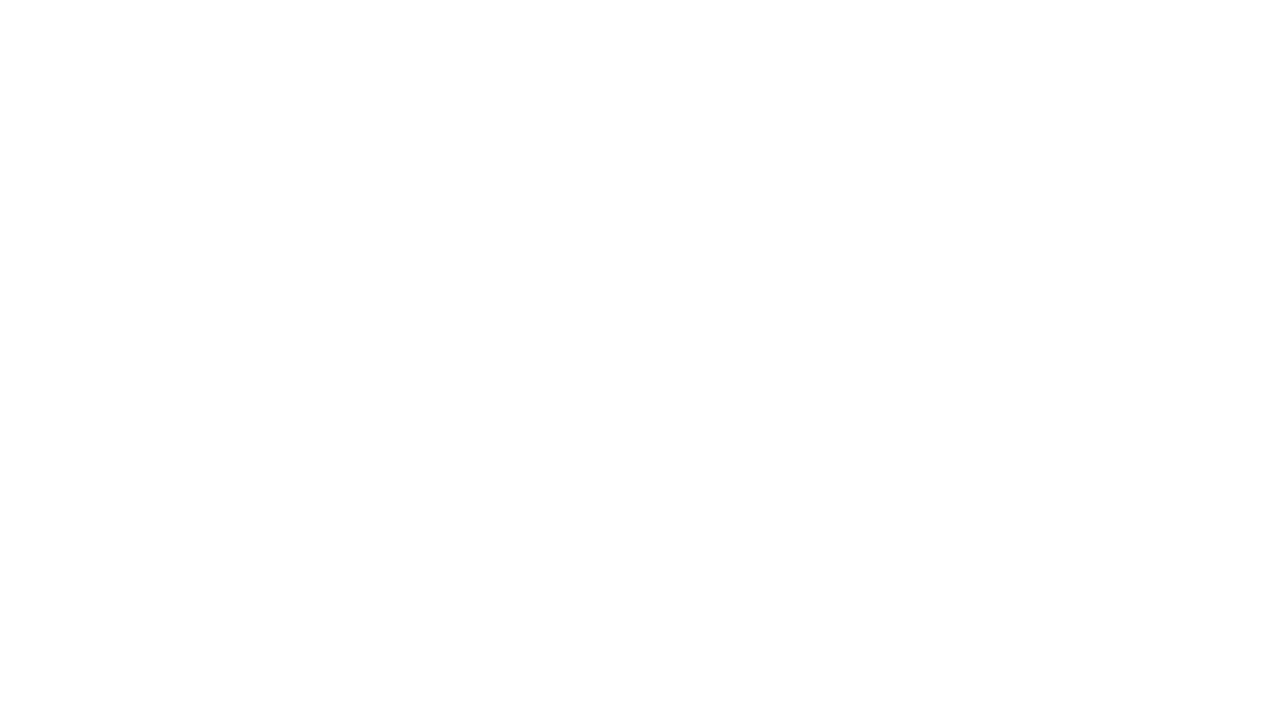

Waited 2 seconds for new window to open
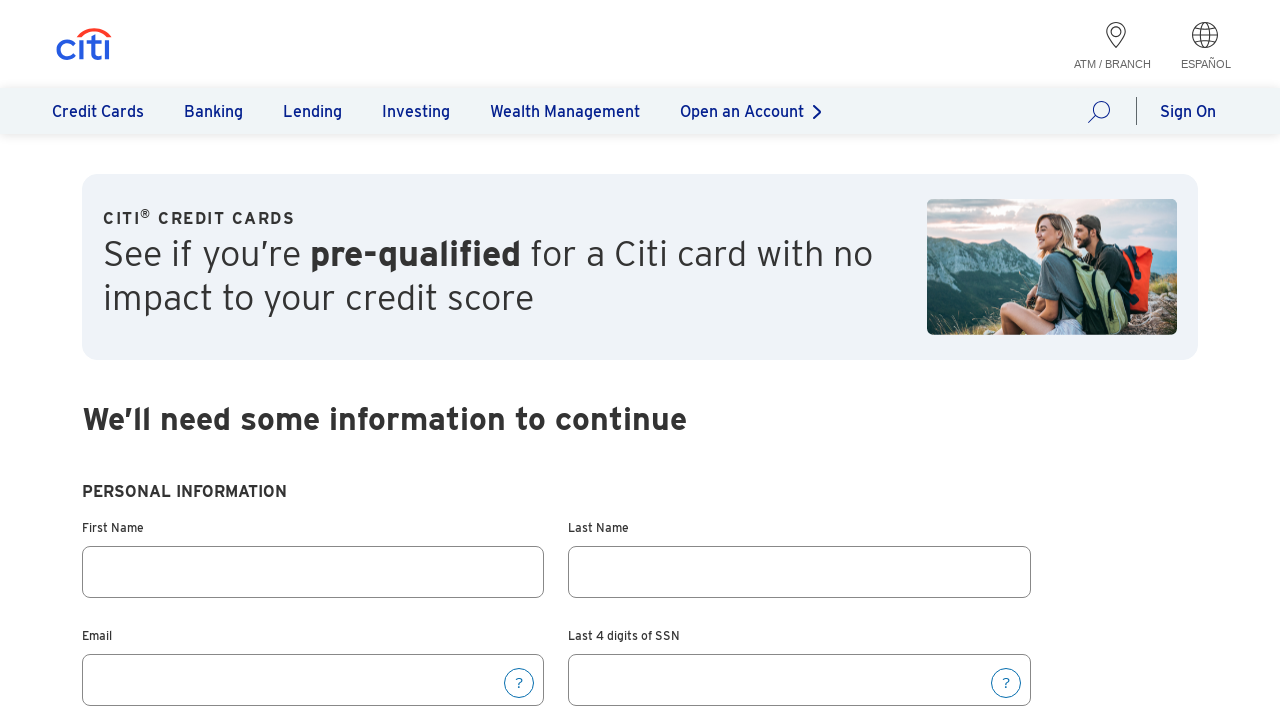

Retrieved all open pages/windows from context
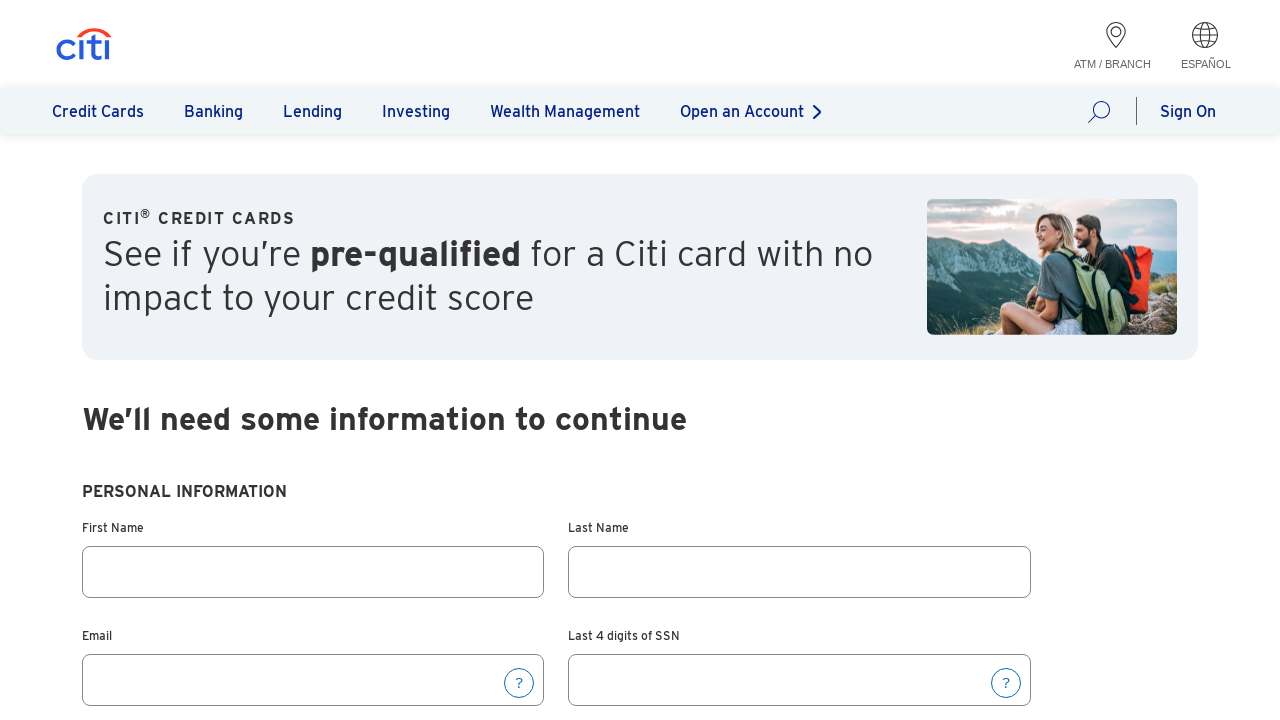

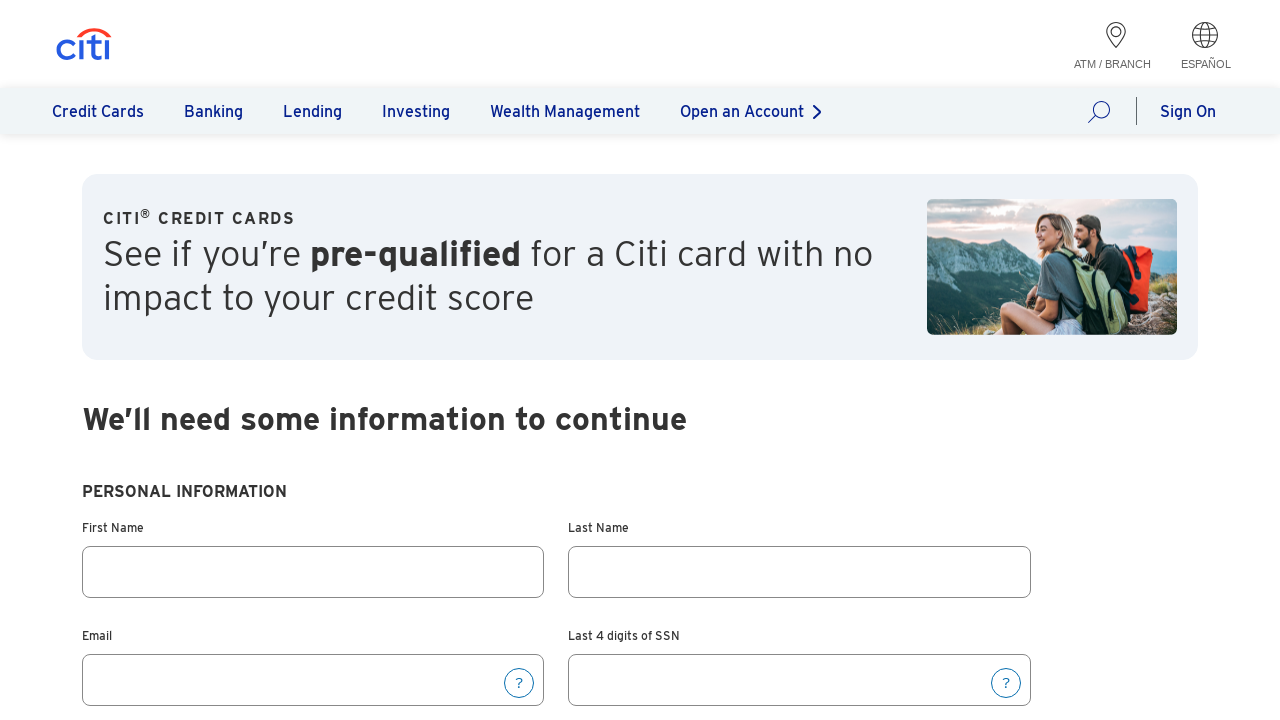